Tests that clicking the Docs button and then the Playwright logo returns to the homepage

Starting URL: https://playwright.dev/

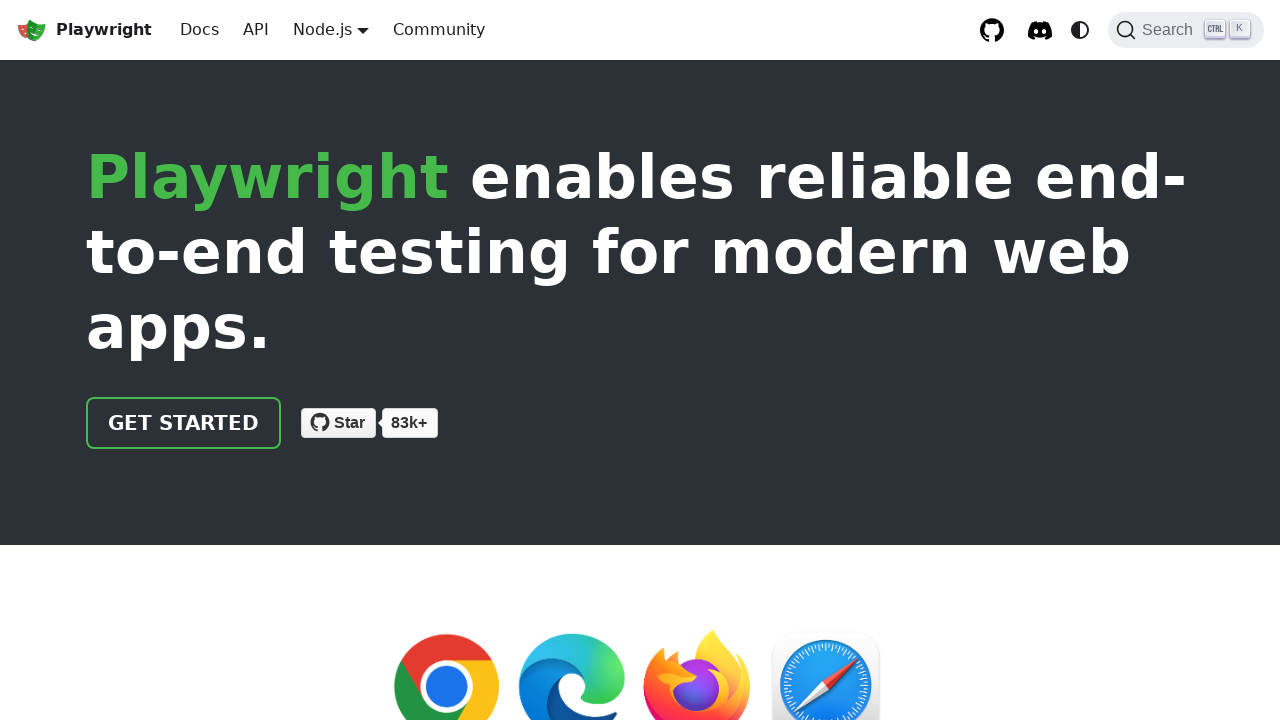

Clicked Docs button at (200, 30) on internal:role=link[name="Docs"i]
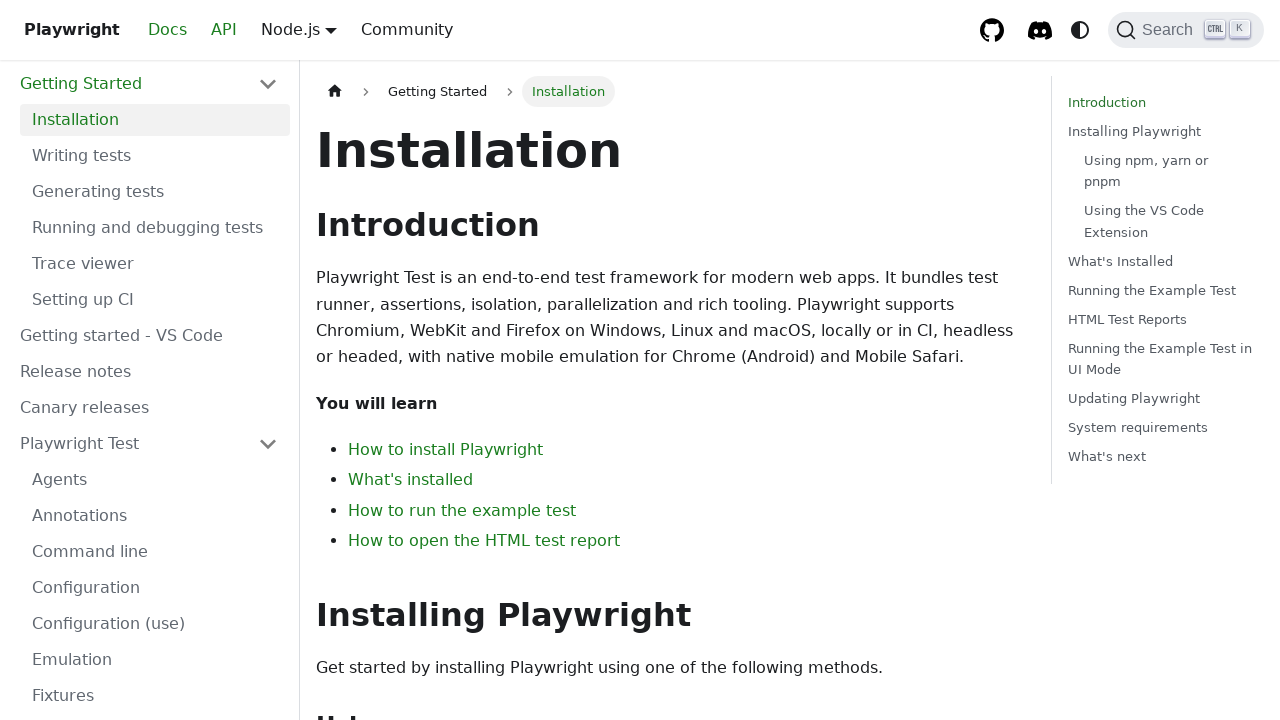

Clicked Playwright logo in top left at (84, 30) on .navbar__brand
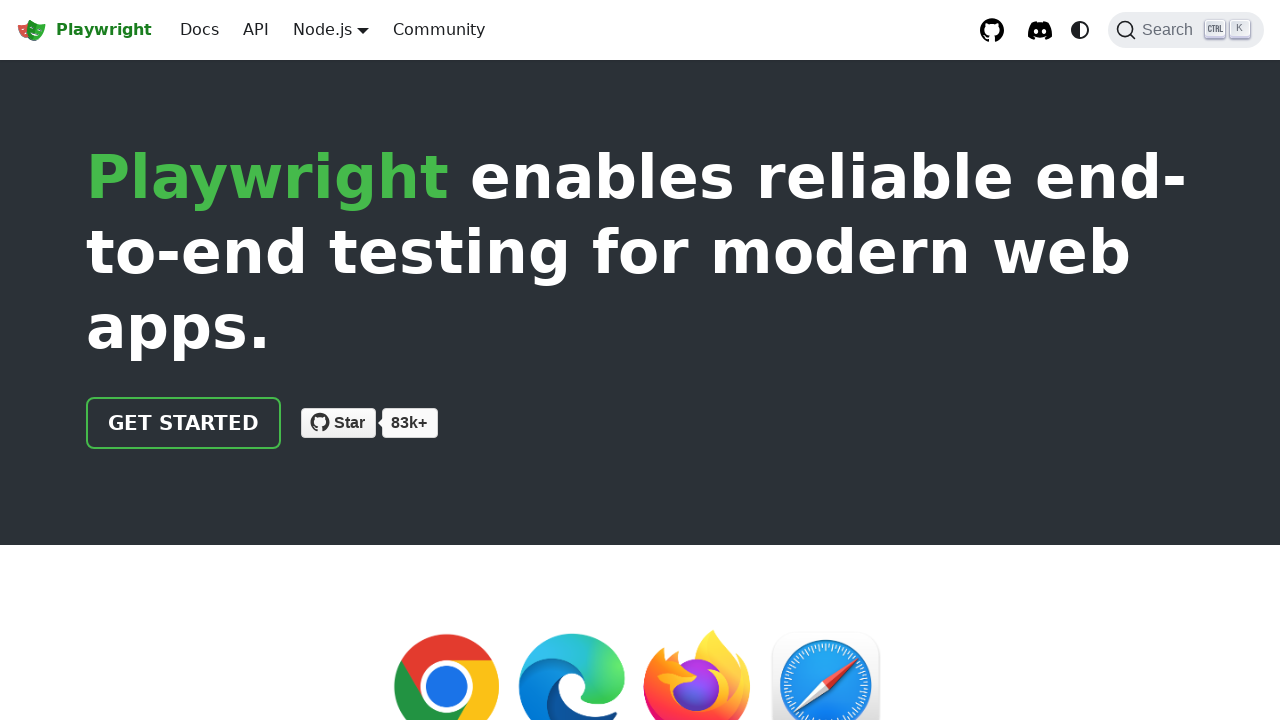

Verified that page URL is https://playwright.dev/
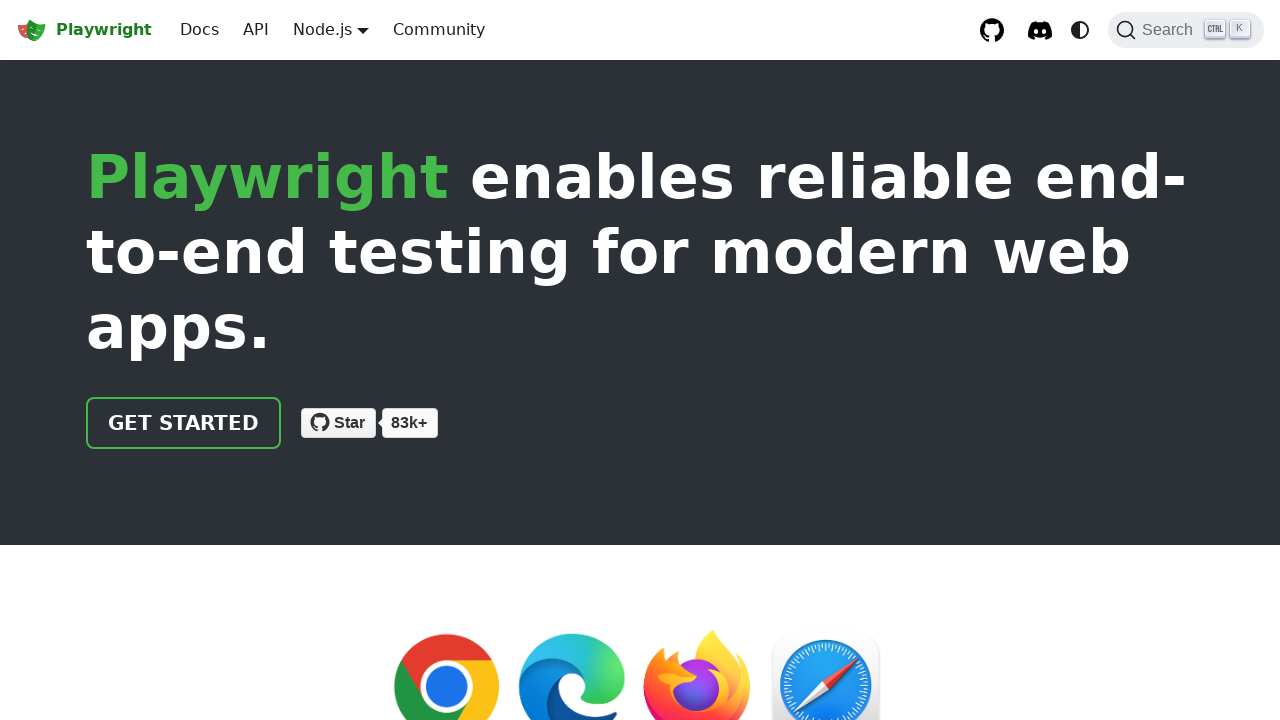

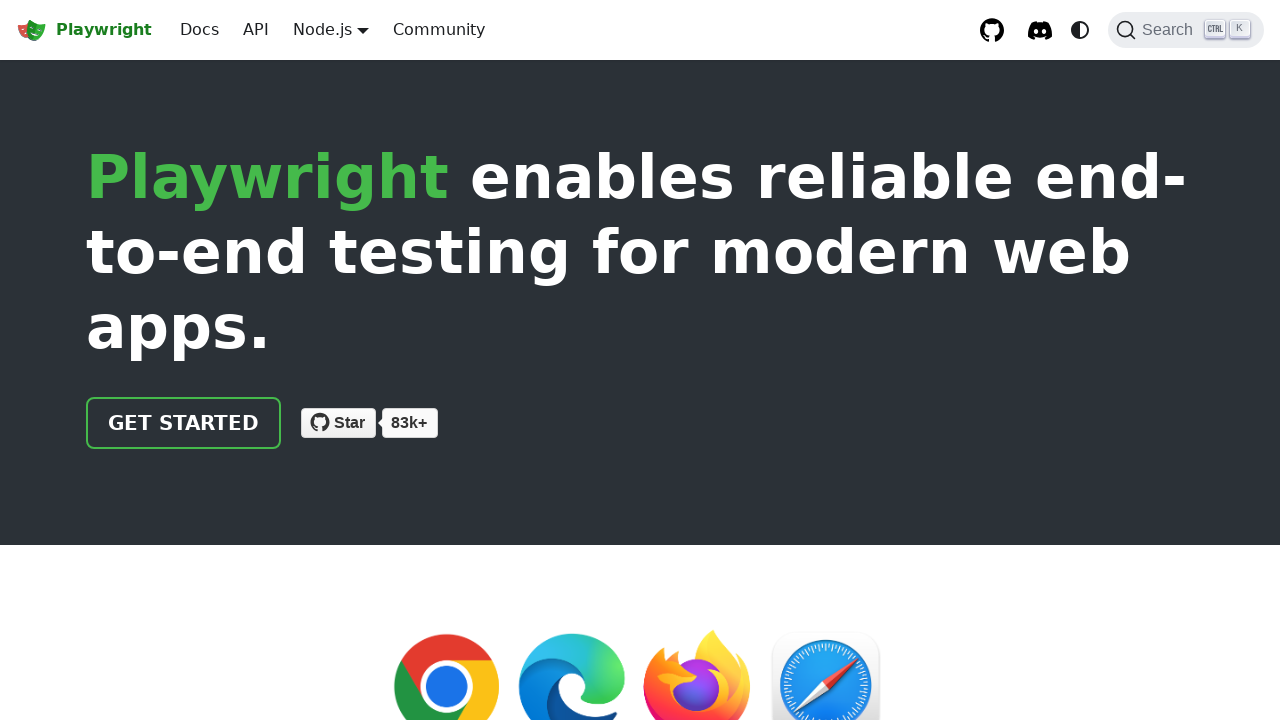